Tests file download functionality by navigating to a download page and clicking on a JPEG file link to initiate the download

Starting URL: https://the-internet.herokuapp.com/download

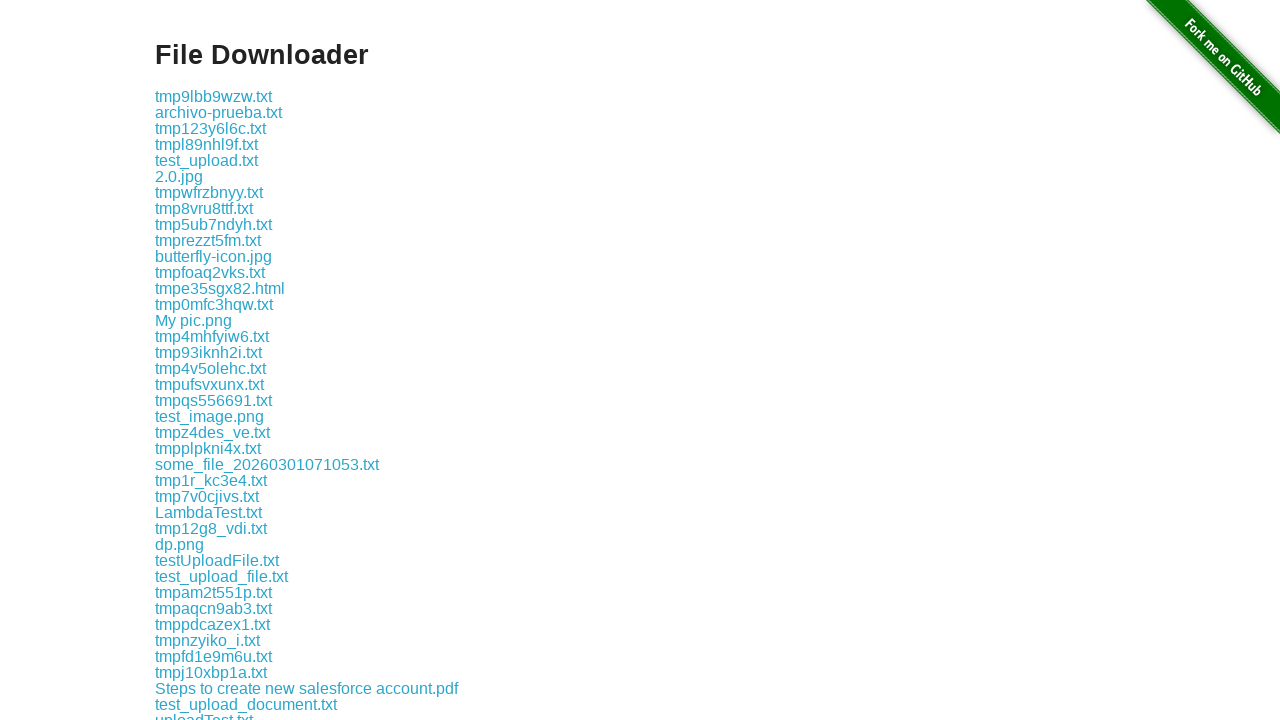

Clicked on JPEG file link to initiate download at (226, 360) on xpath=//a[text()='Jpeg_with_exif.jpeg']
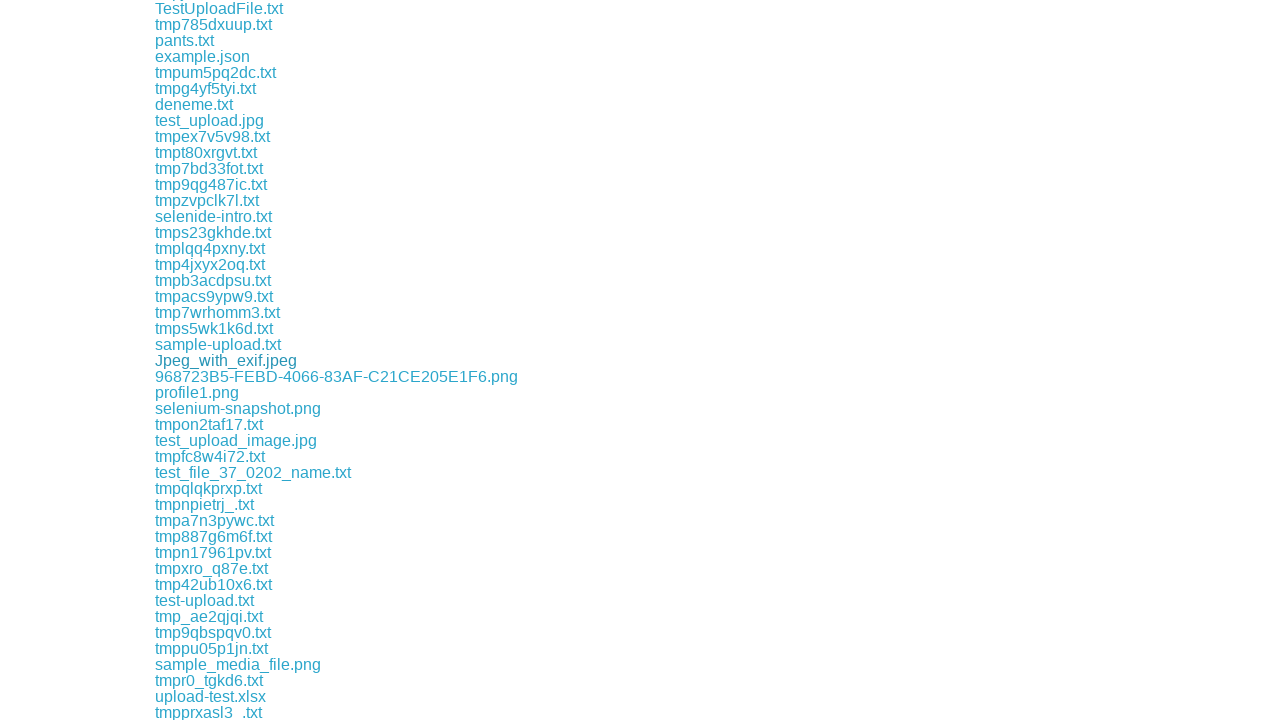

Waited 2 seconds for download to initiate
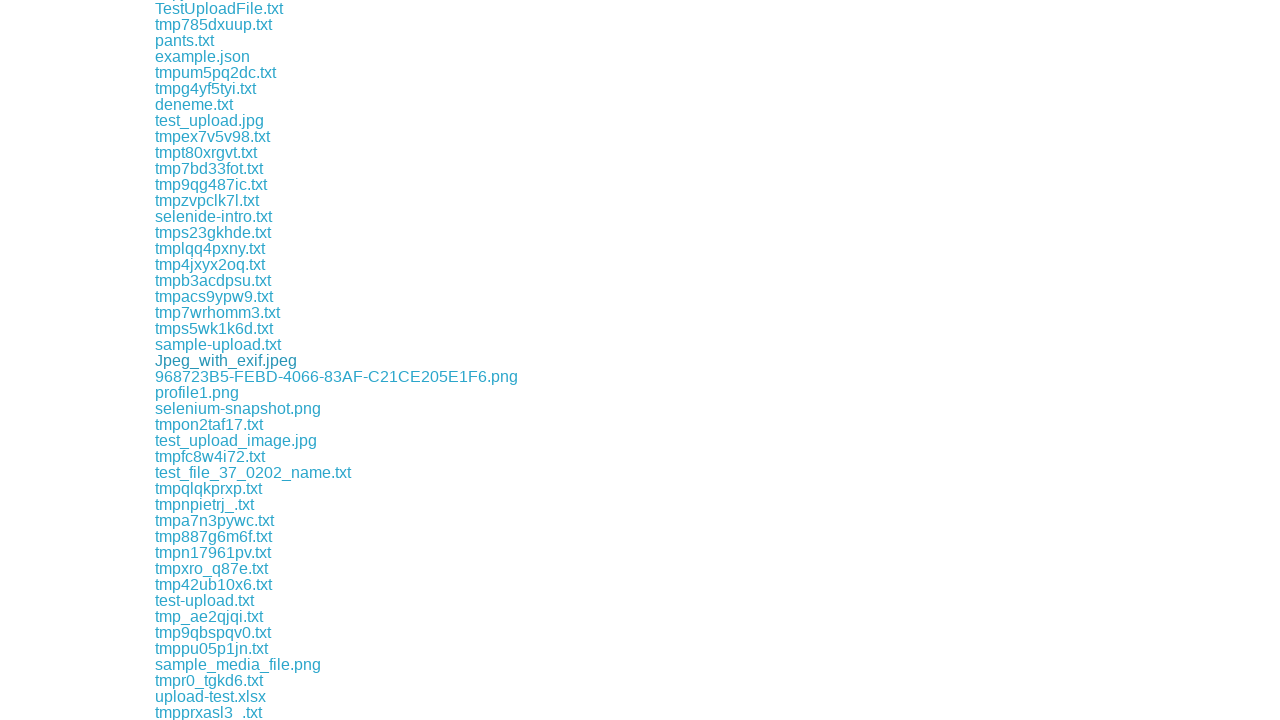

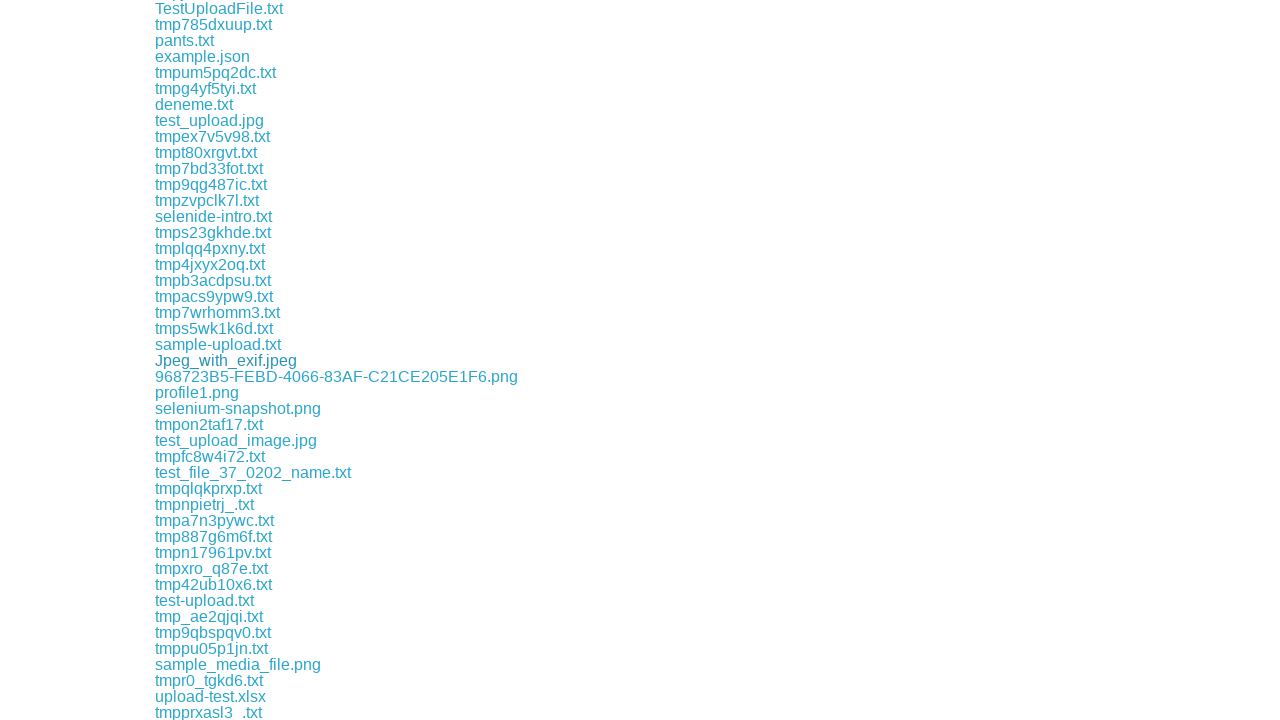